Tests iframe interaction by verifying the page heading contains "Editor", switching to an iframe, clearing and filling a textbox inside the iframe, then verifying an element on the main page is visible.

Starting URL: https://the-internet.herokuapp.com/iframe

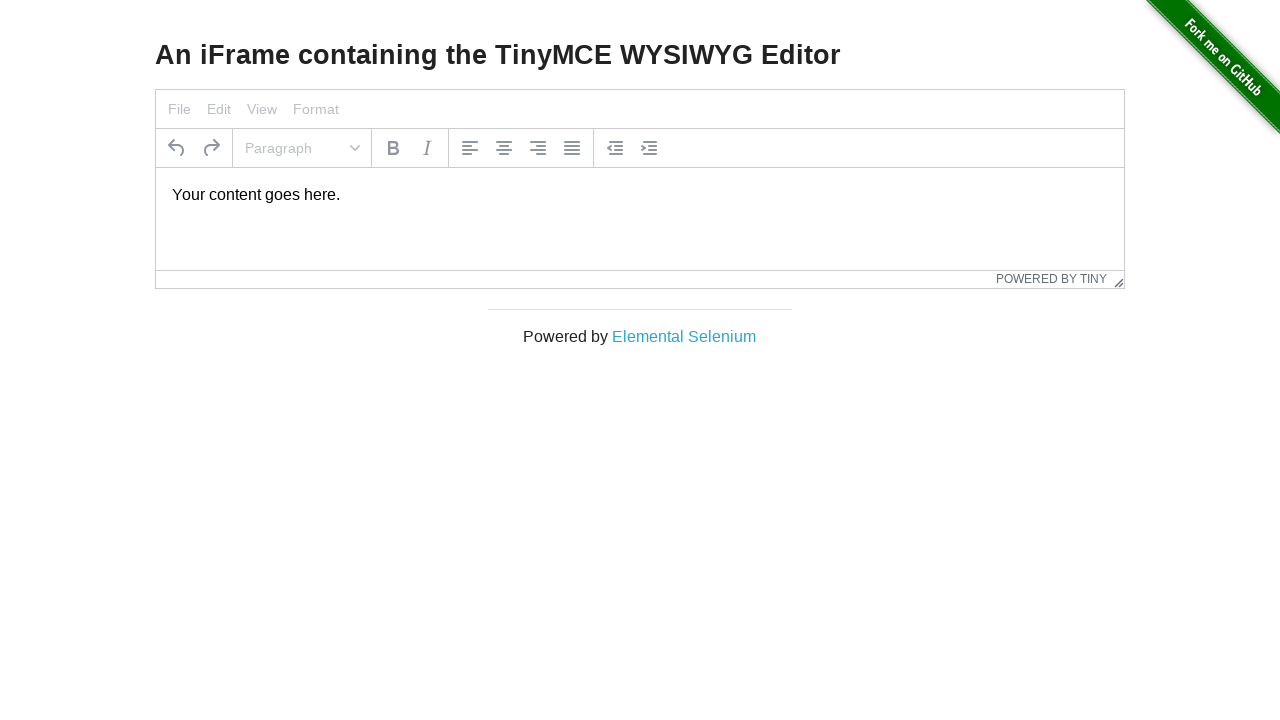

Located page heading element
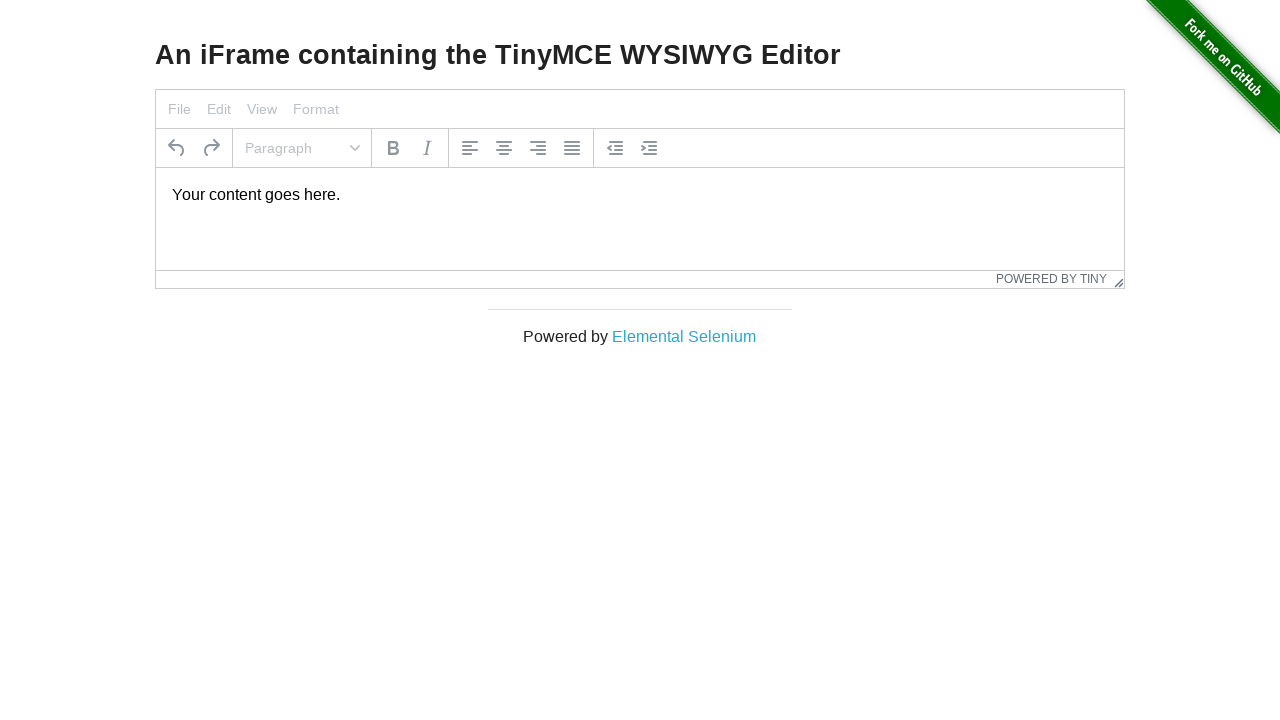

Retrieved heading text content
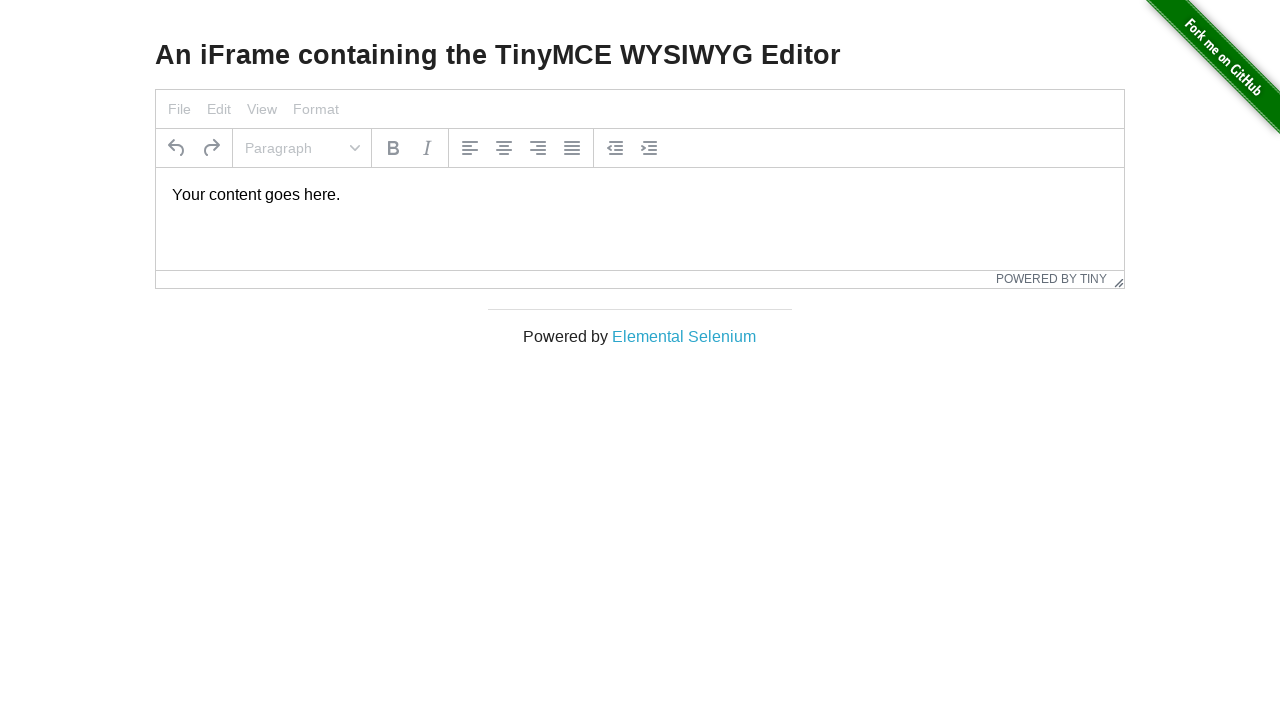

Verified heading contains 'Editor'
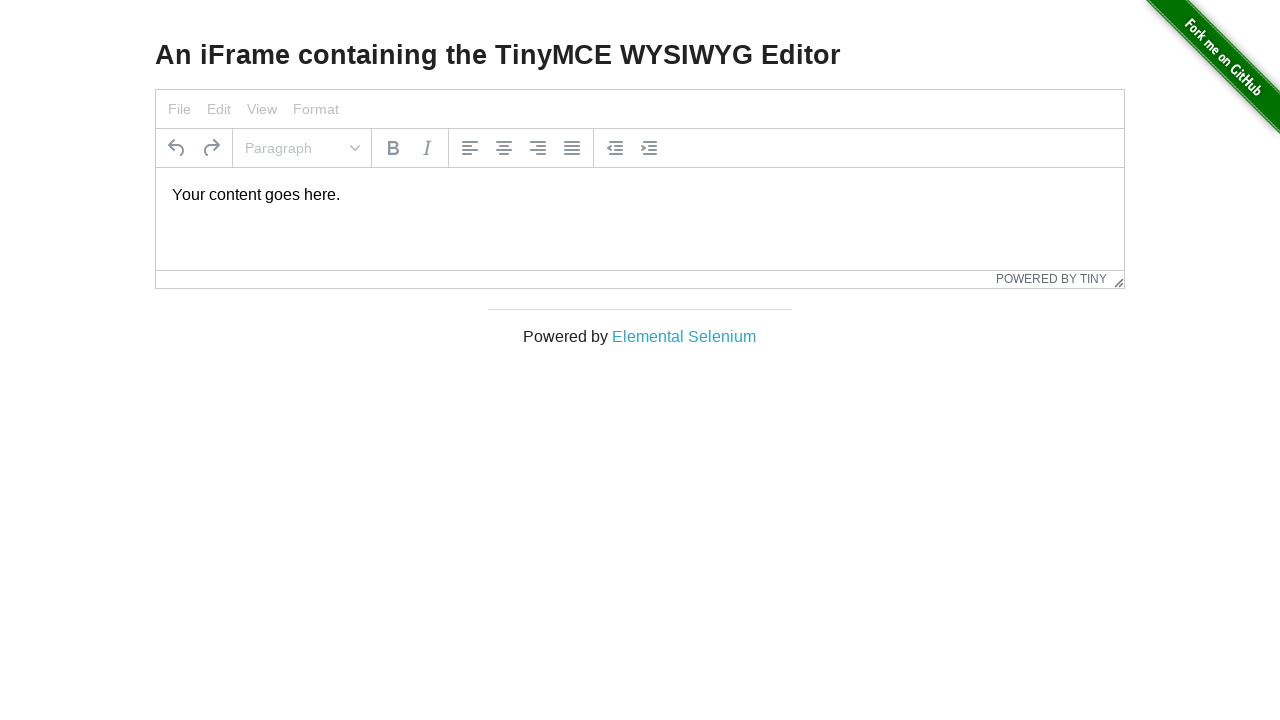

Located iframe element with id 'mce_0_ifr'
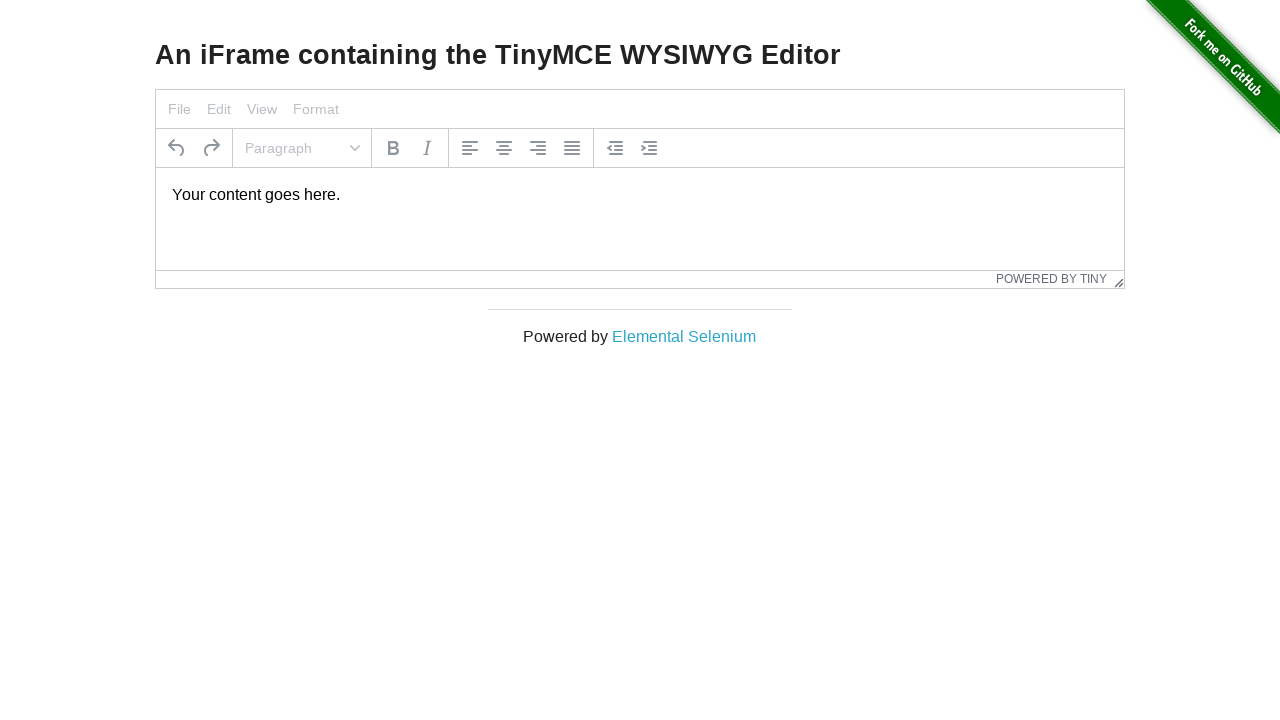

Located textbox element inside iframe
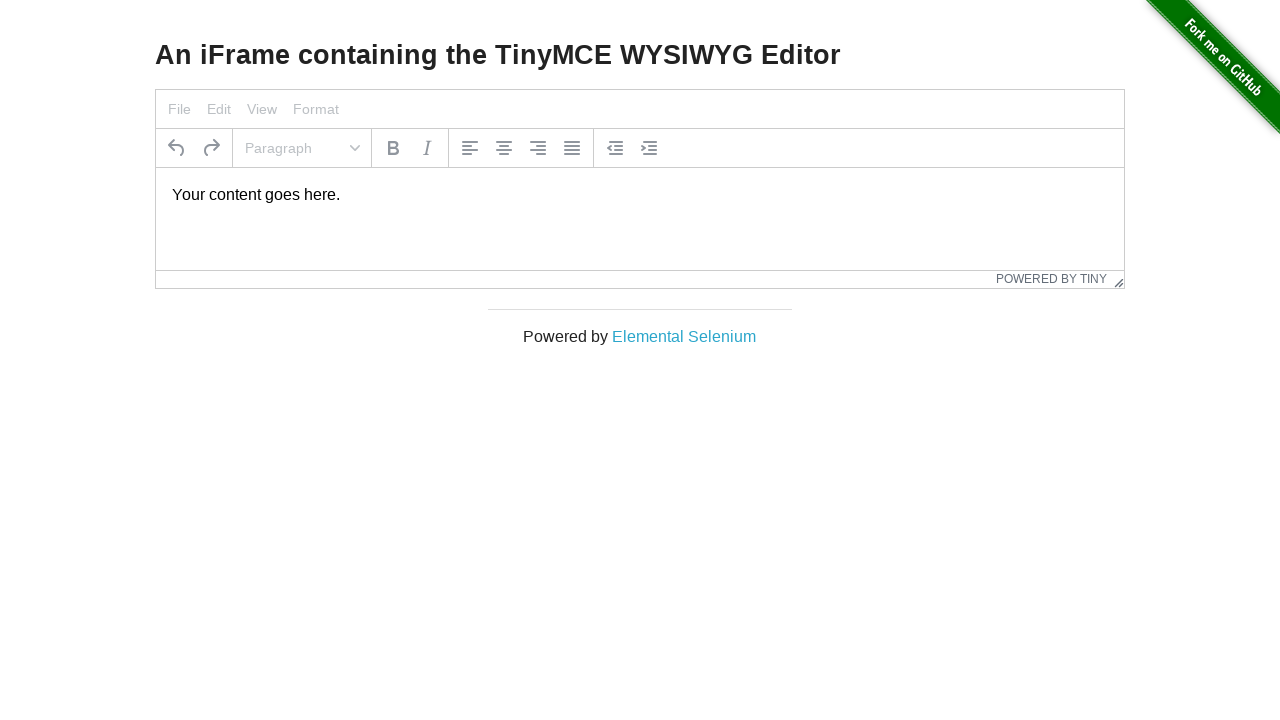

Clicked on textbox inside iframe at (640, 195) on iframe#mce_0_ifr >> internal:control=enter-frame >> body#tinymce p
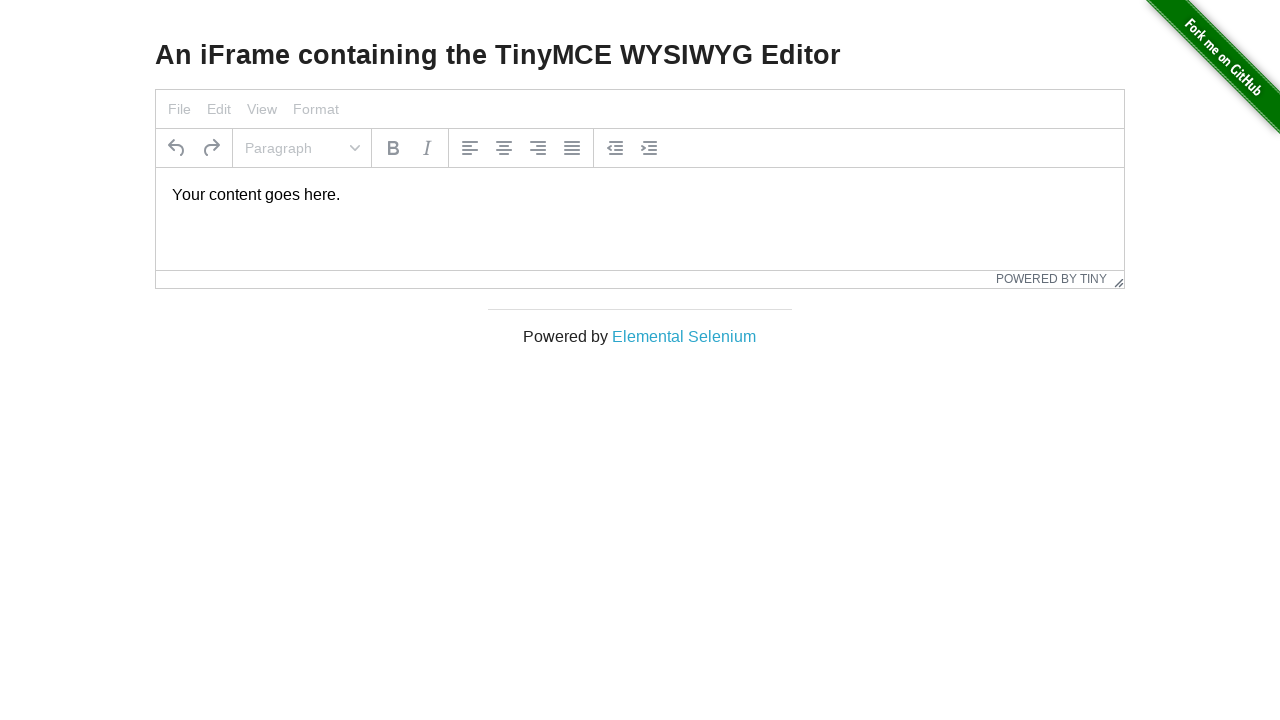

Selected all text in textbox using Ctrl+A
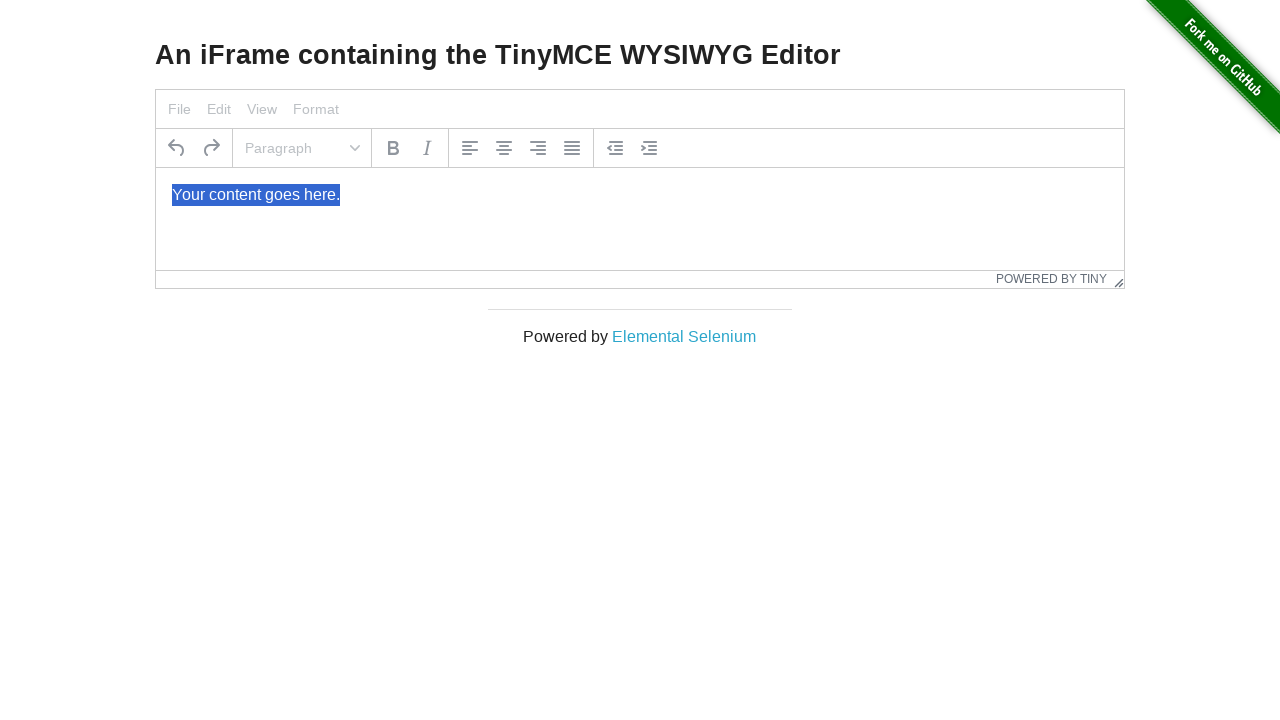

Cleared textbox content using Backspace
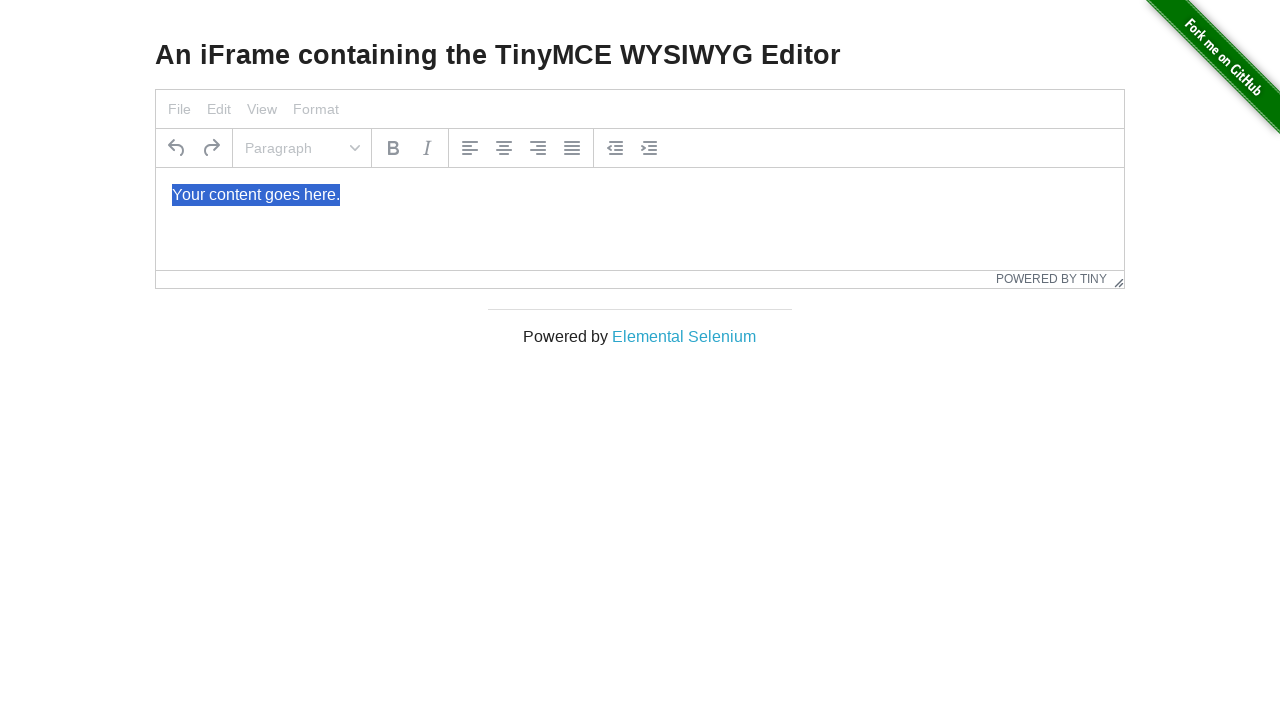

Typed Turkish text into iframe textbox: 'Bu textbox iFrame içinde yer almaktadır' on iframe#mce_0_ifr >> internal:control=enter-frame >> body#tinymce
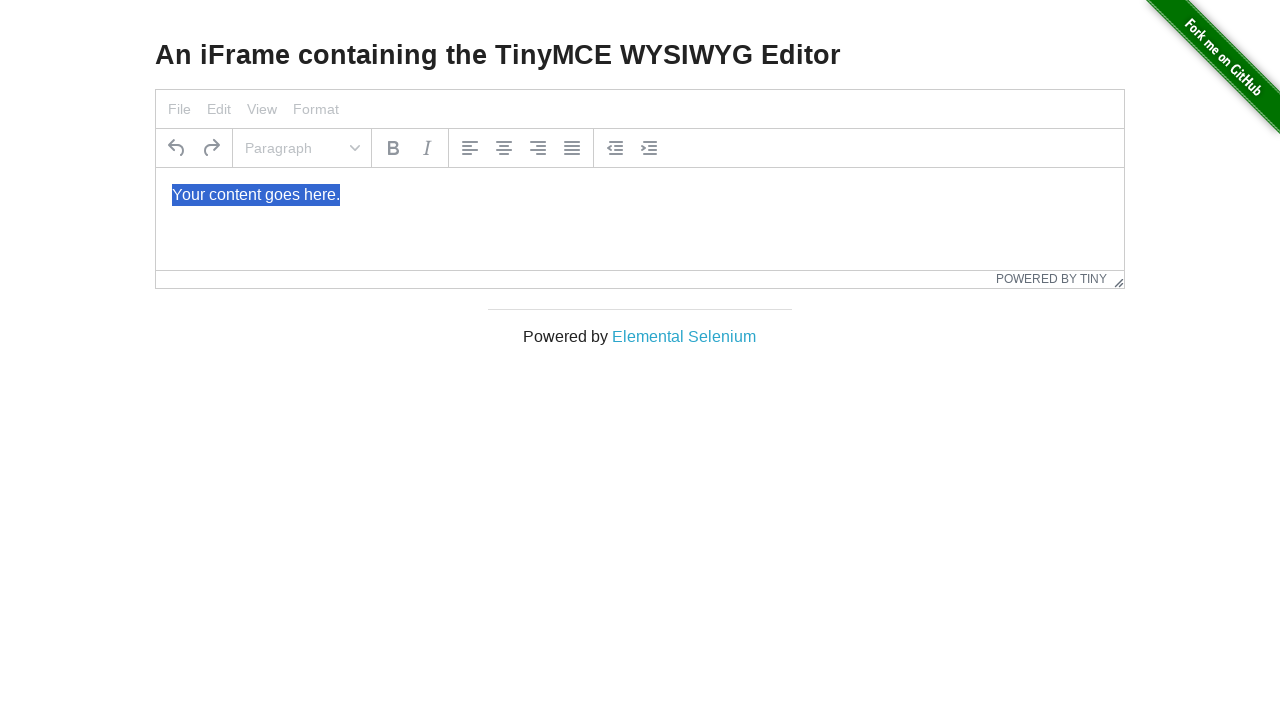

Located 'Elemental Selenium' link on main page
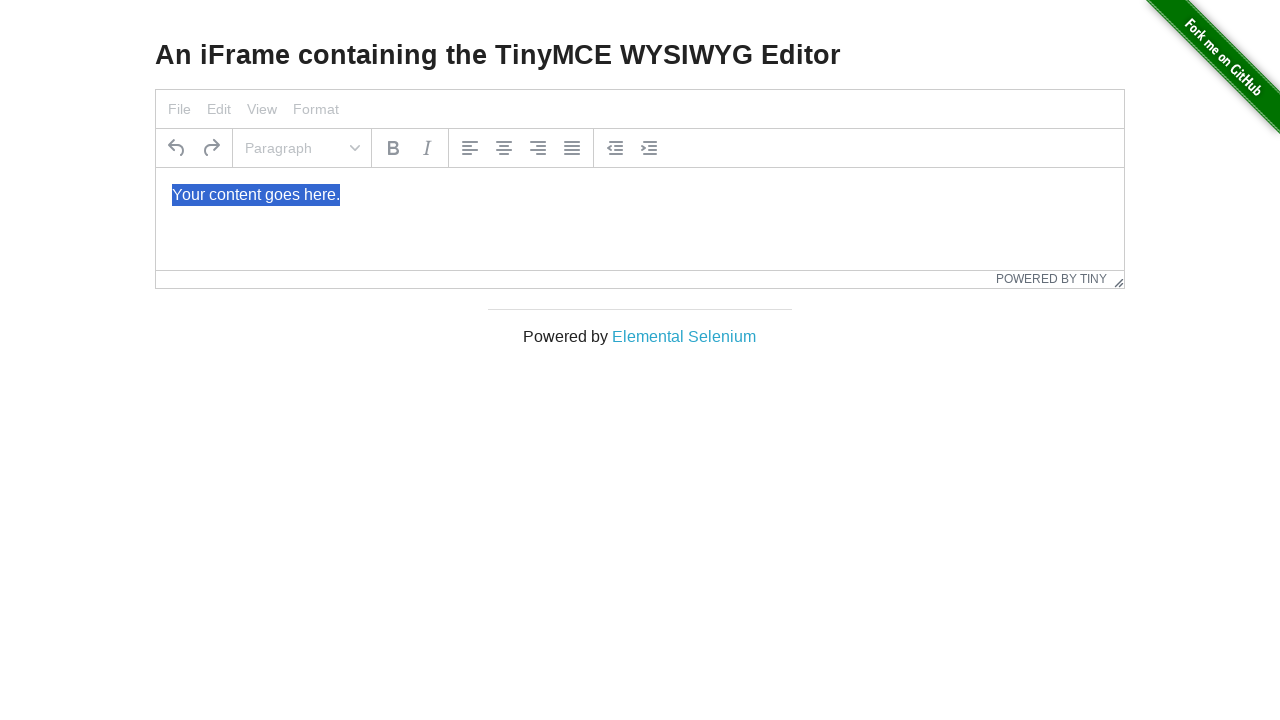

Verified 'Elemental Selenium' link is visible on main page
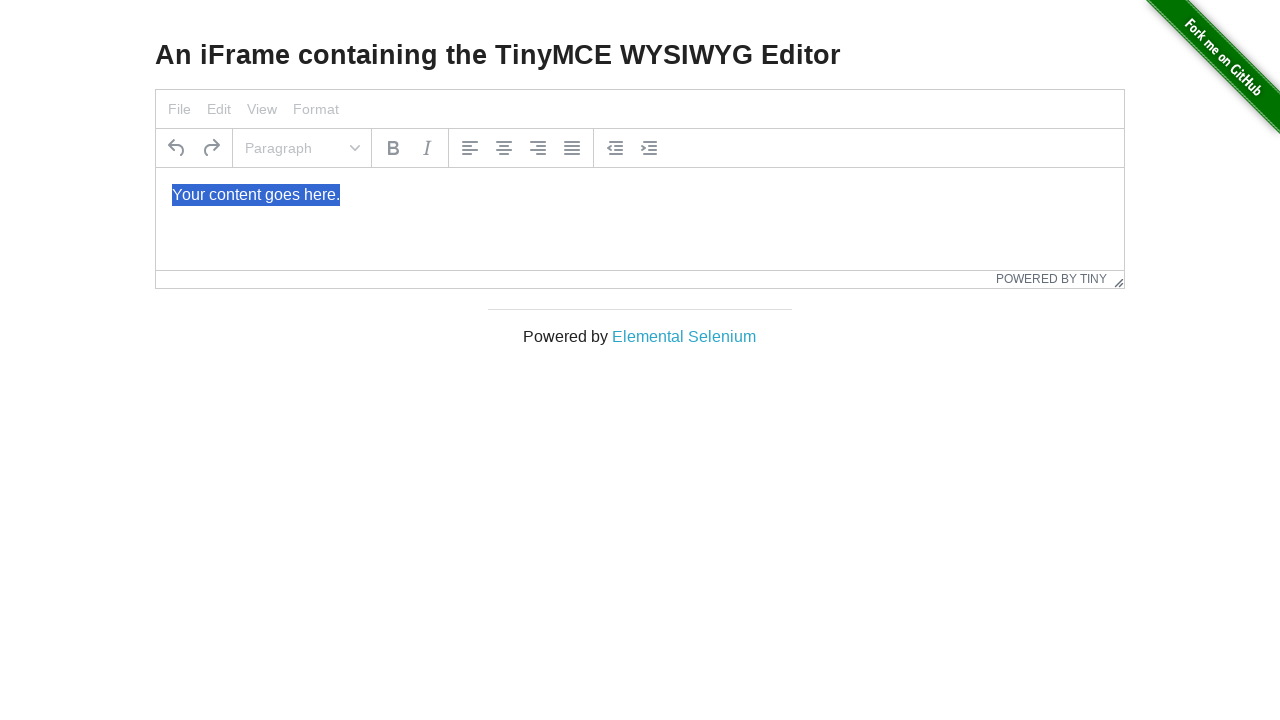

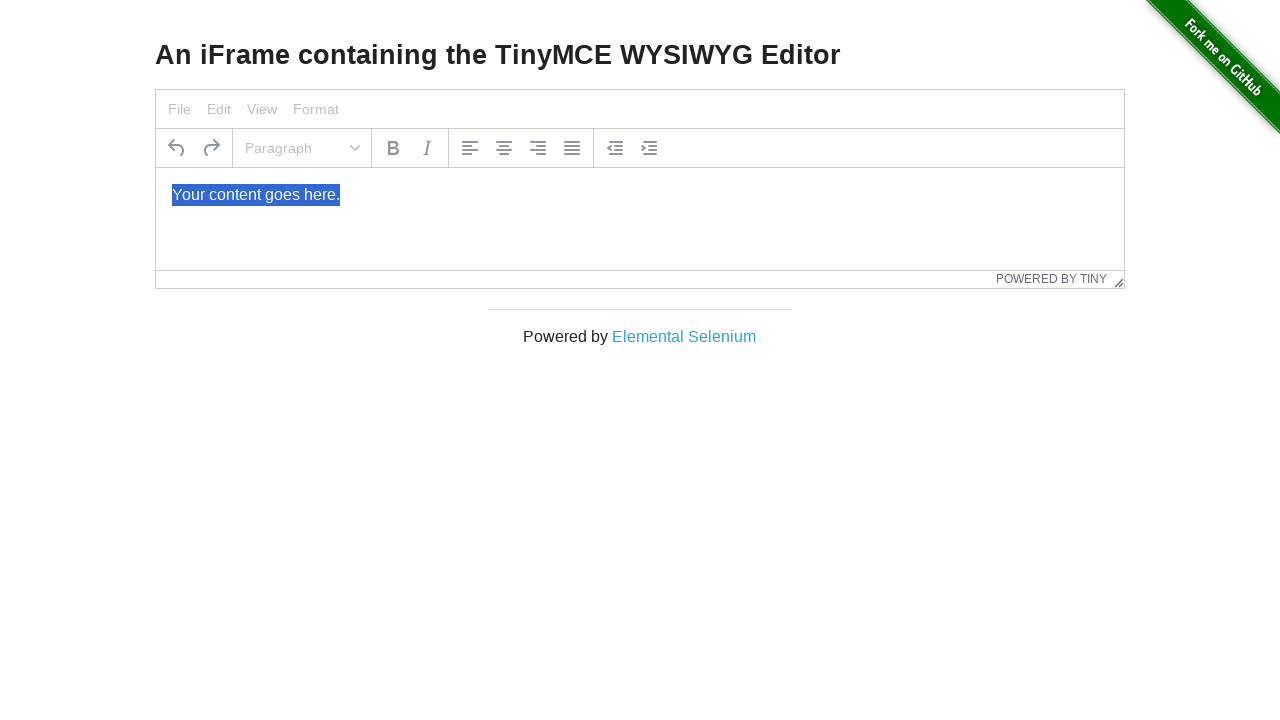